Tests a slow calculator web application by navigating to it, performing a multiplication operation (9 * 9), and verifying the result equals 81

Starting URL: https://bonigarcia.dev/selenium-webdriver-java/

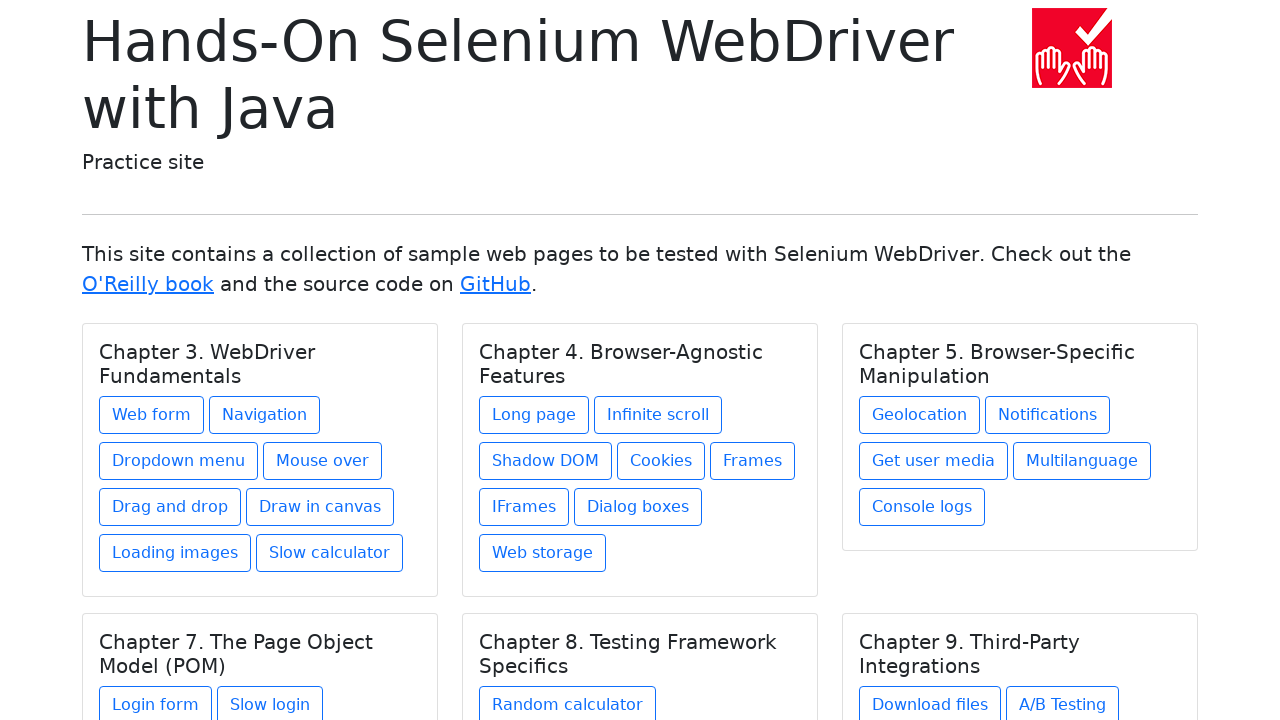

Clicked on 'Slow calculator' link at (330, 553) on text='Slow calculator'
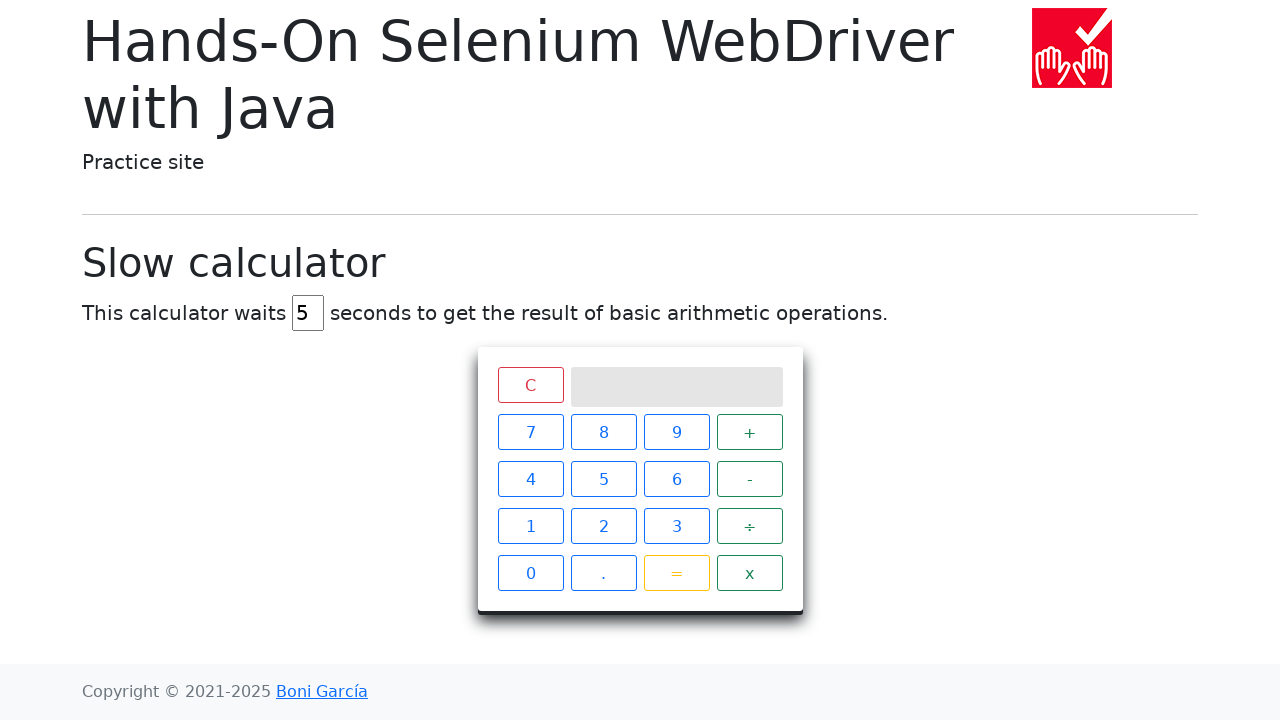

Navigated to slow calculator page
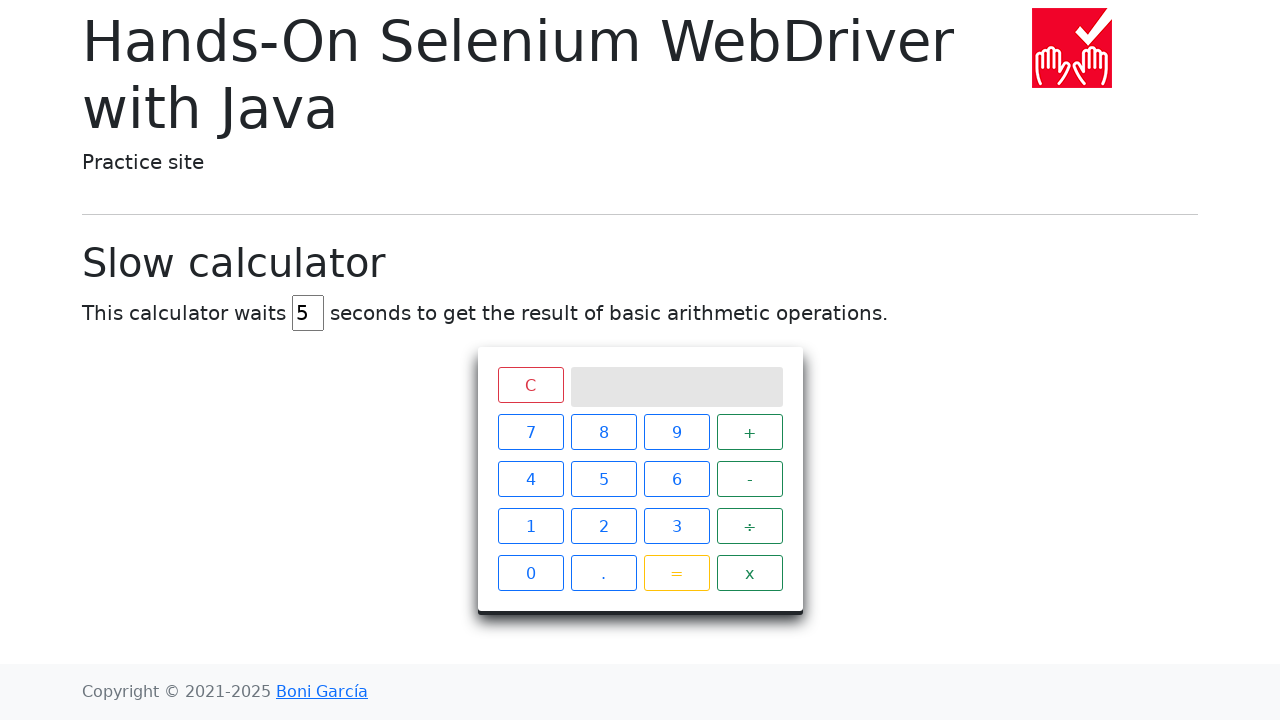

Clicked number 9 (first operand) at (676, 432) on .btn:nth-child(3)
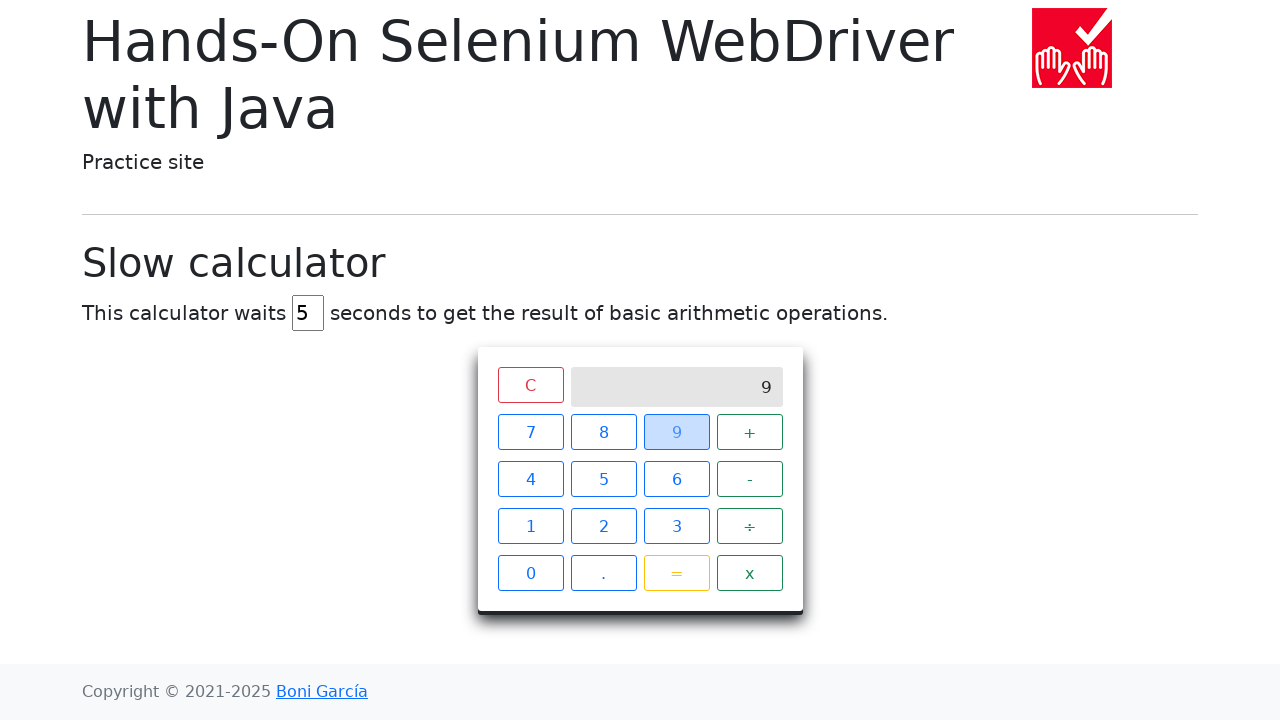

Clicked multiplication operator at (750, 573) on .operator:nth-child(16)
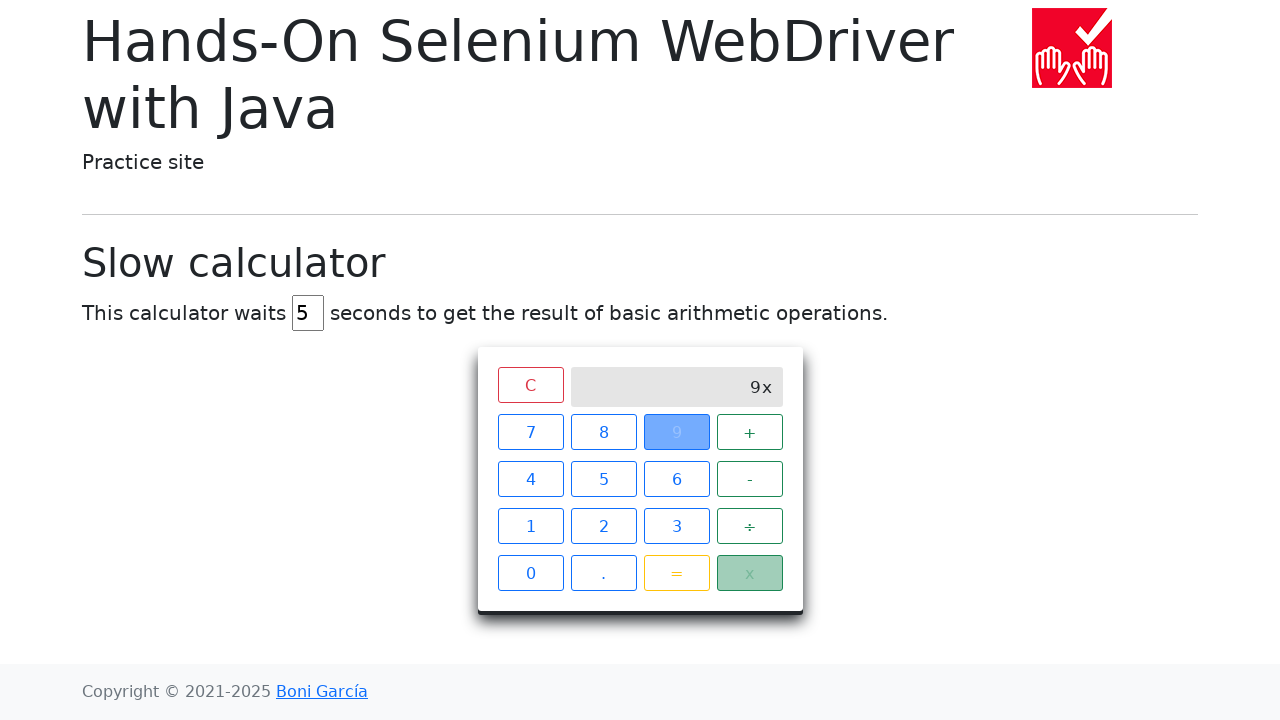

Clicked number 9 (second operand) at (676, 432) on .btn:nth-child(3)
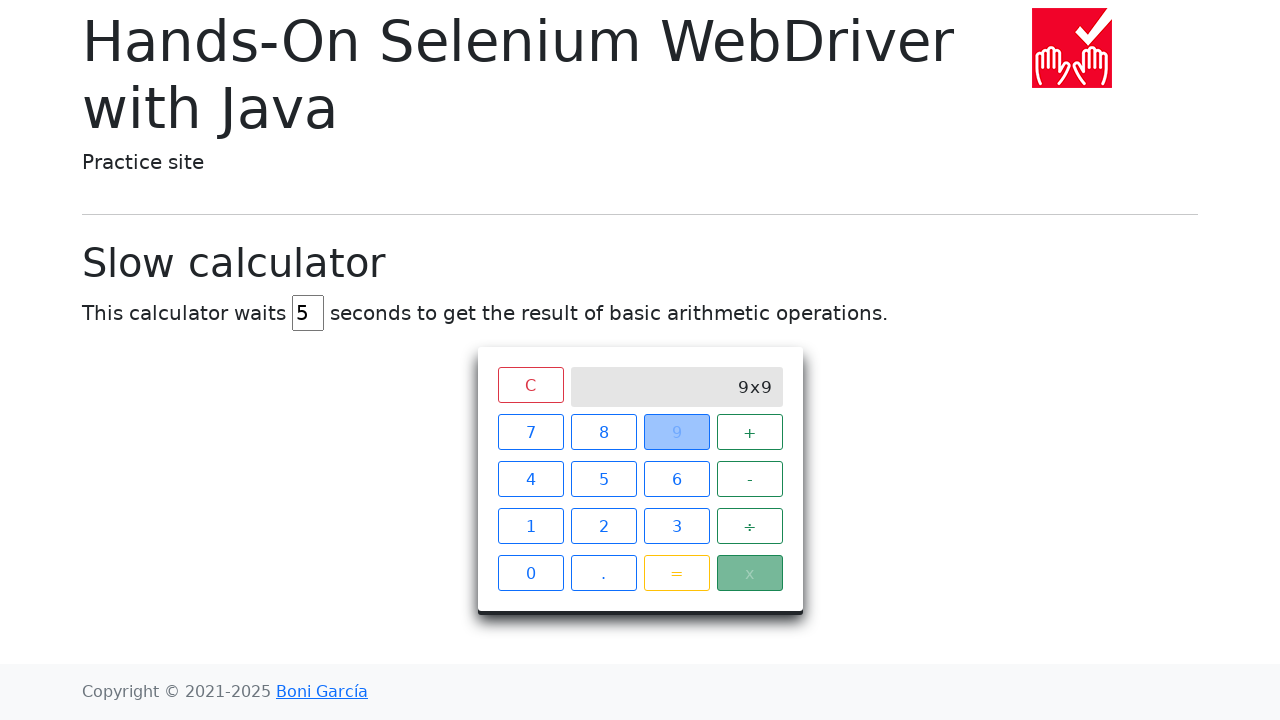

Clicked equals button to calculate at (676, 573) on .btn-outline-warning
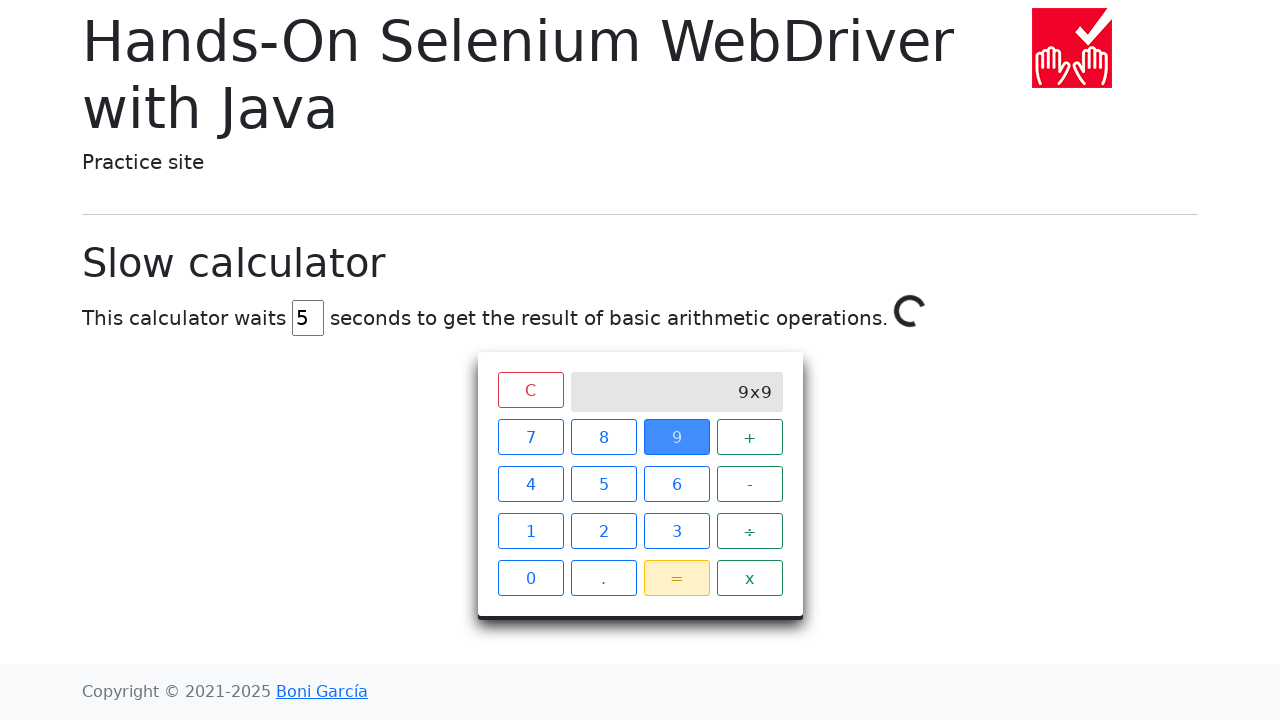

Calculation completed and spinner disappeared
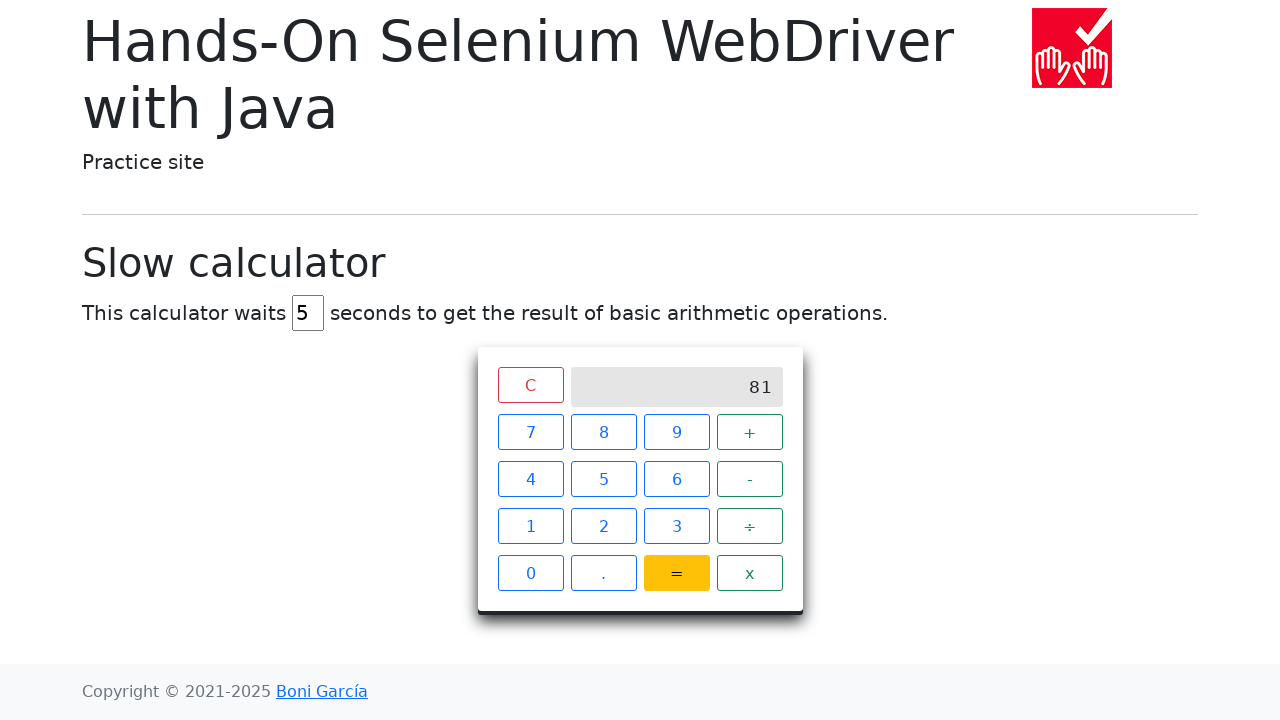

Verified result equals 81
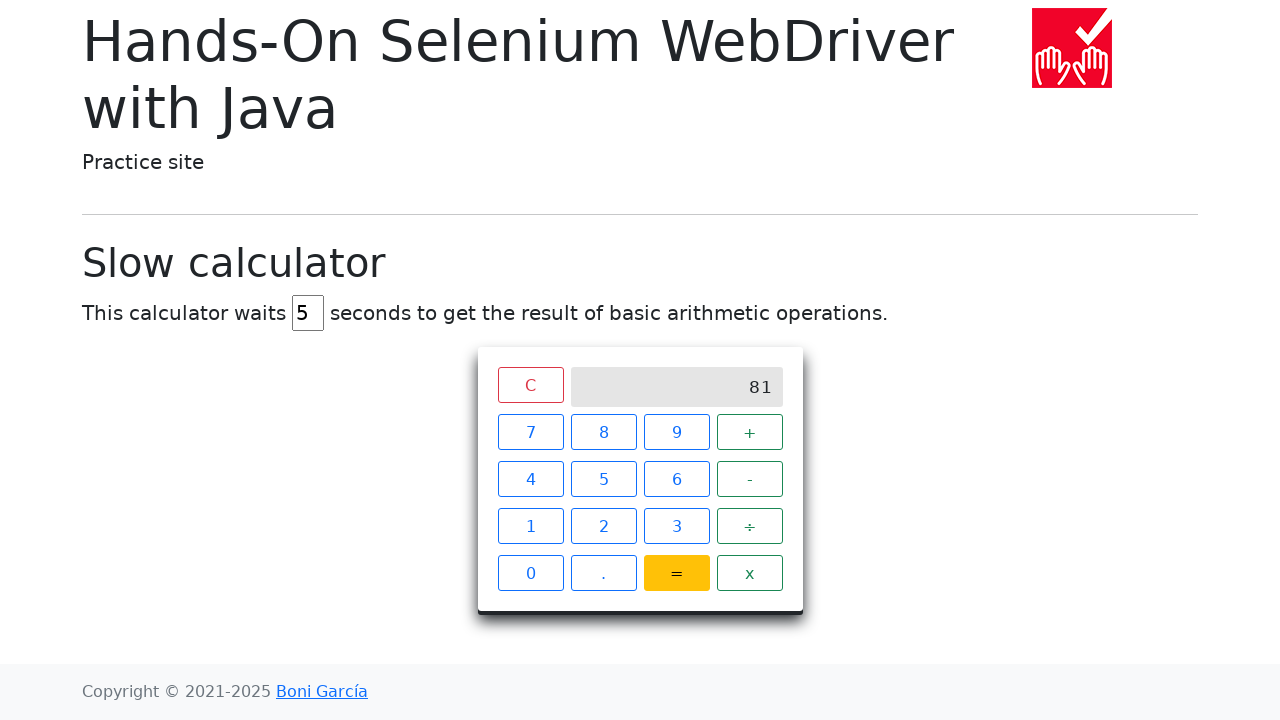

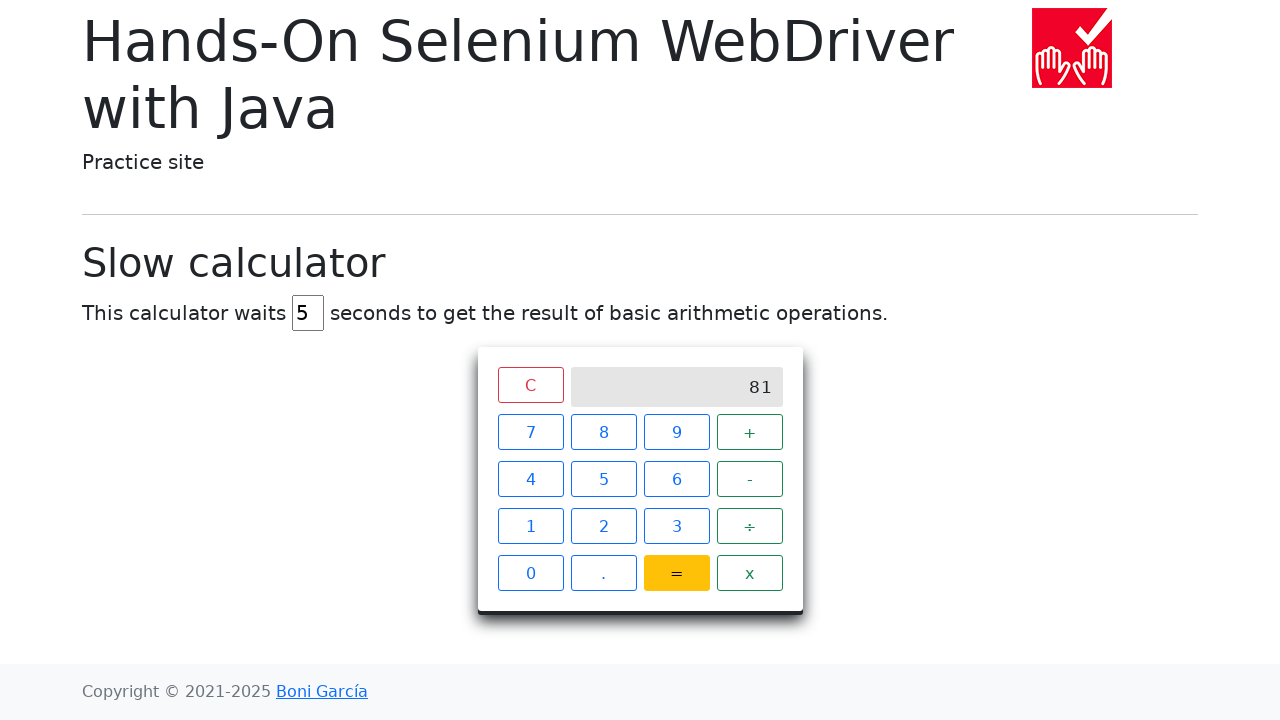